Tests the A/B Testing page on the-internet.herokuapp.com by clicking the A/B Testing link and verifying the page URL and descriptive text content.

Starting URL: http://the-internet.herokuapp.com/

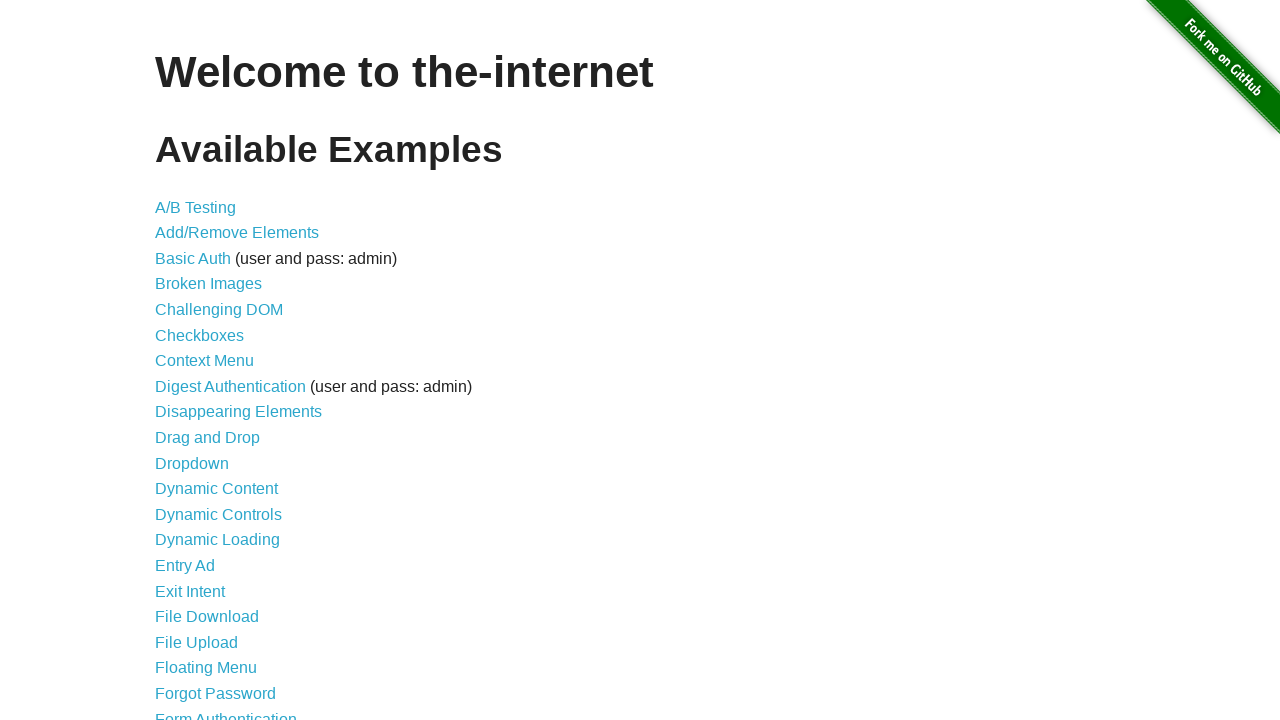

Clicked on the A/B Testing link at (196, 207) on text=A/B Testing
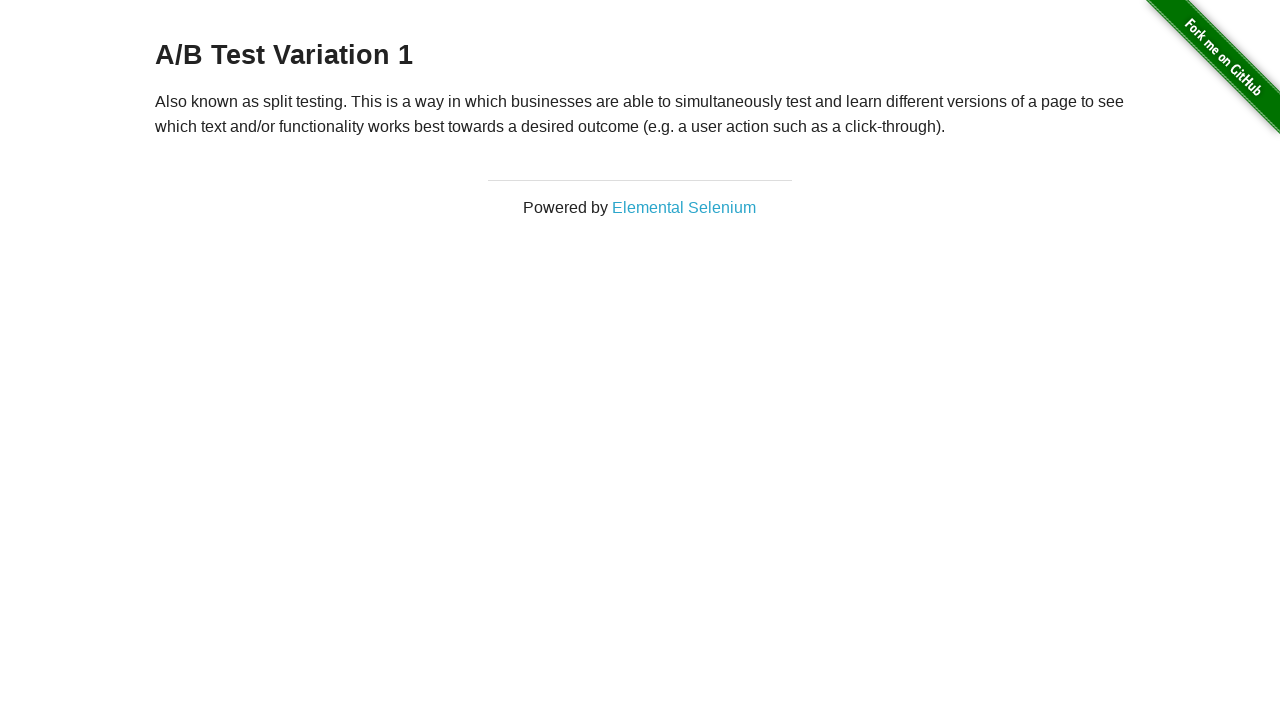

Navigated to A/B Testing page (URL contains '/abtest')
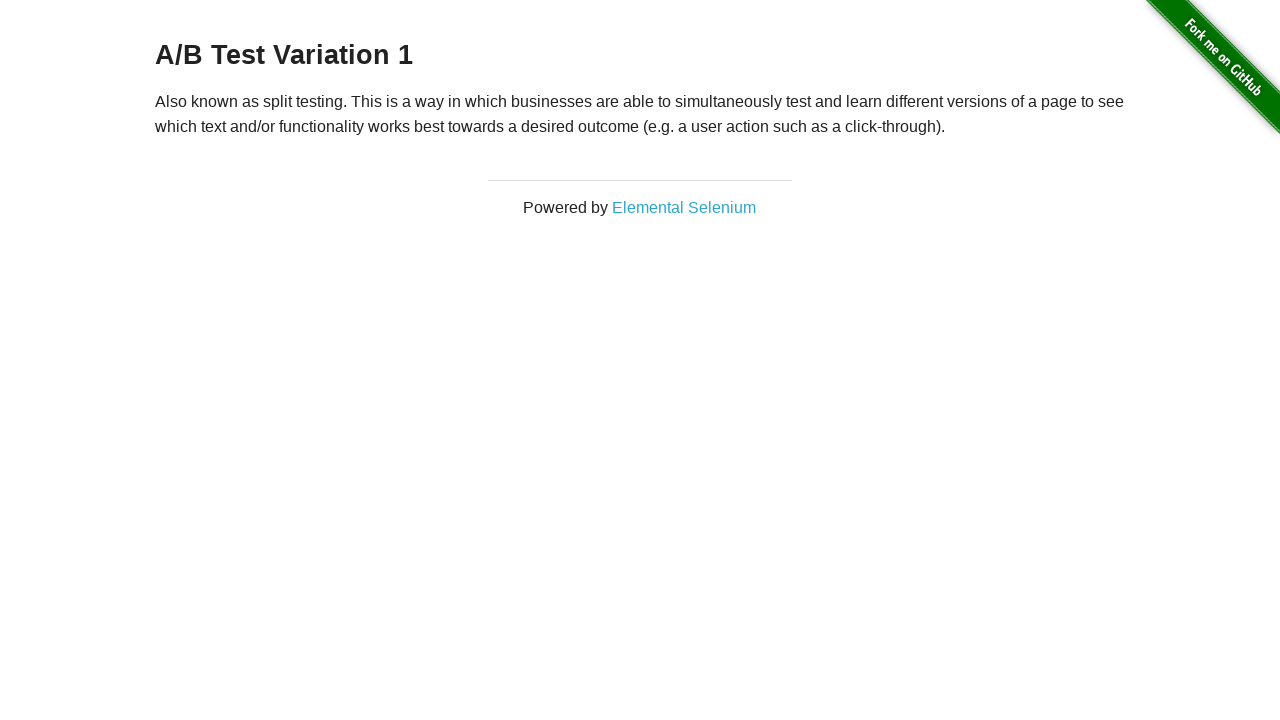

Verified descriptive text paragraph is present on page
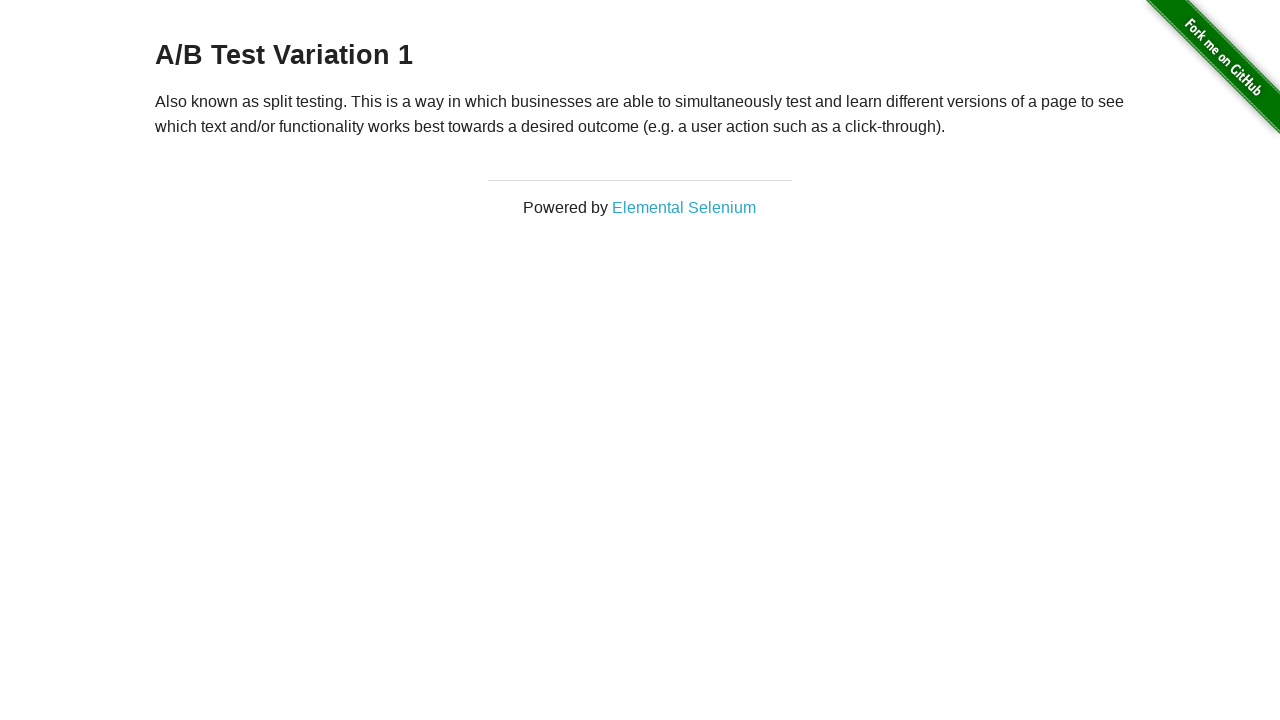

Confirmed paragraph element is ready for interaction
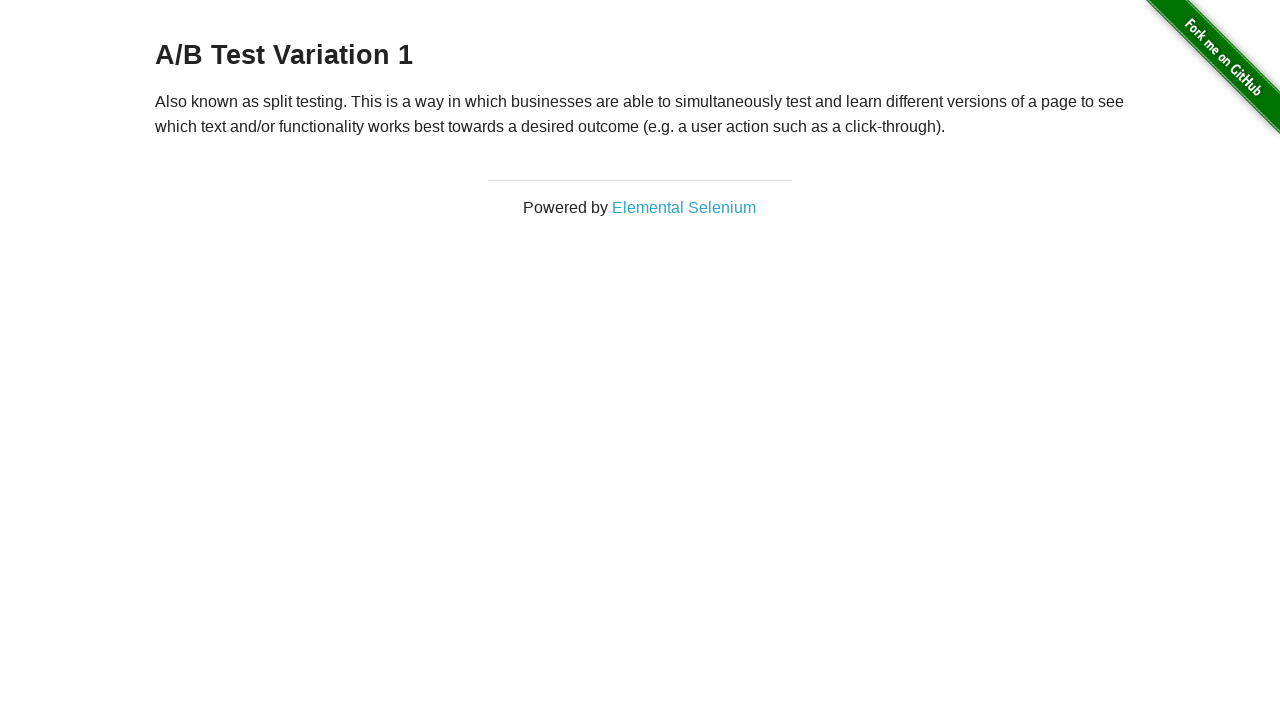

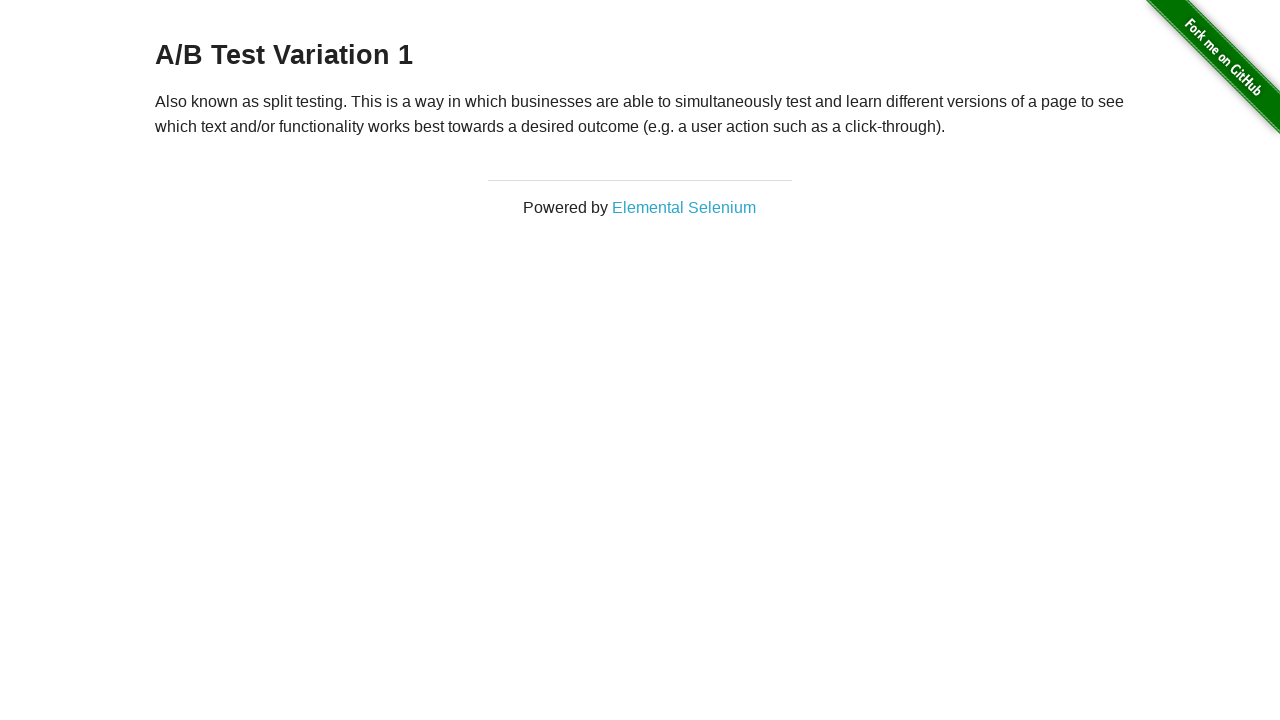